Tests adding a todo item and marking it as complete, then verifying it appears in the Completed section

Starting URL: https://abhigyank.github.io/To-Do-List/

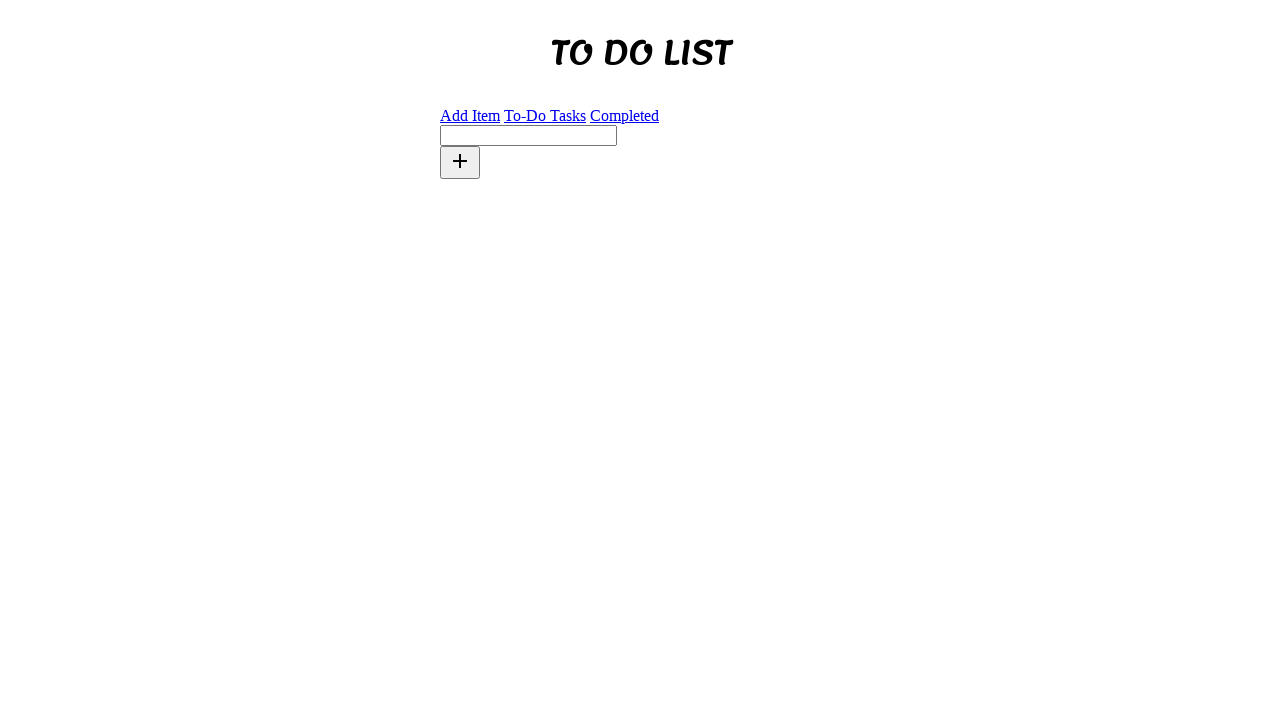

Waited for 'To Do List' heading to be visible
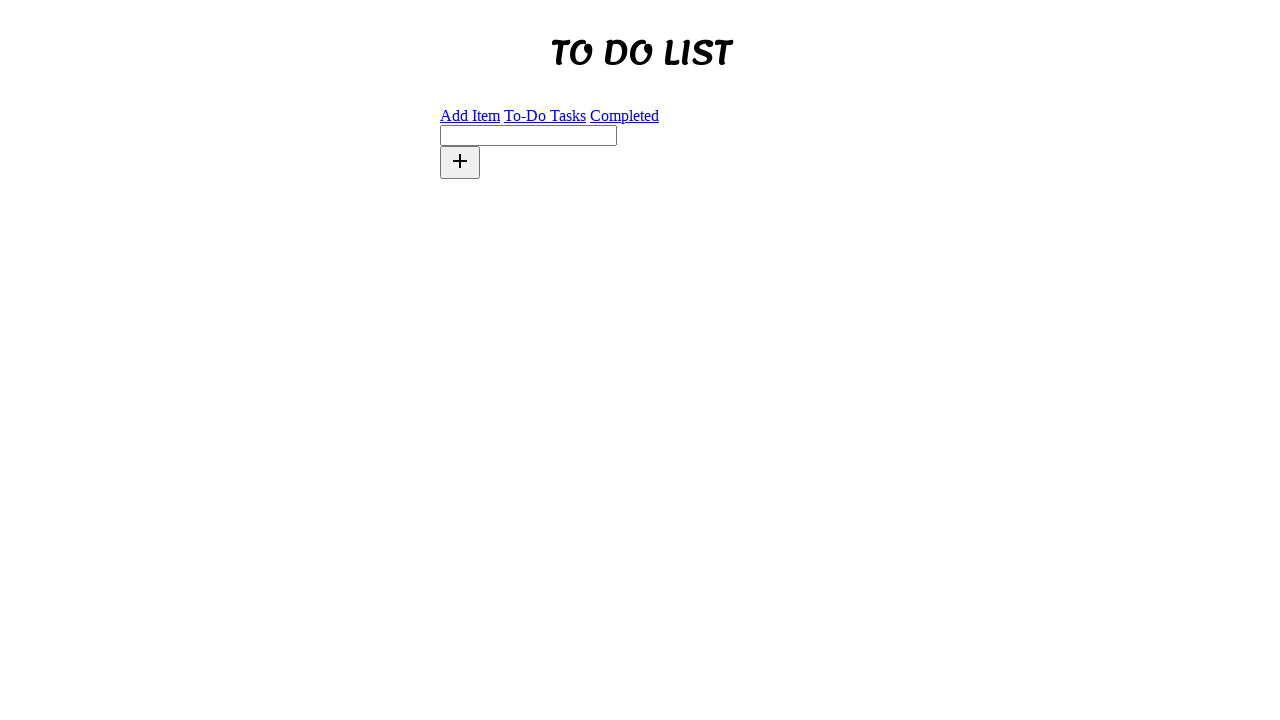

Clicked on the new task input field at (528, 135) on #new-task
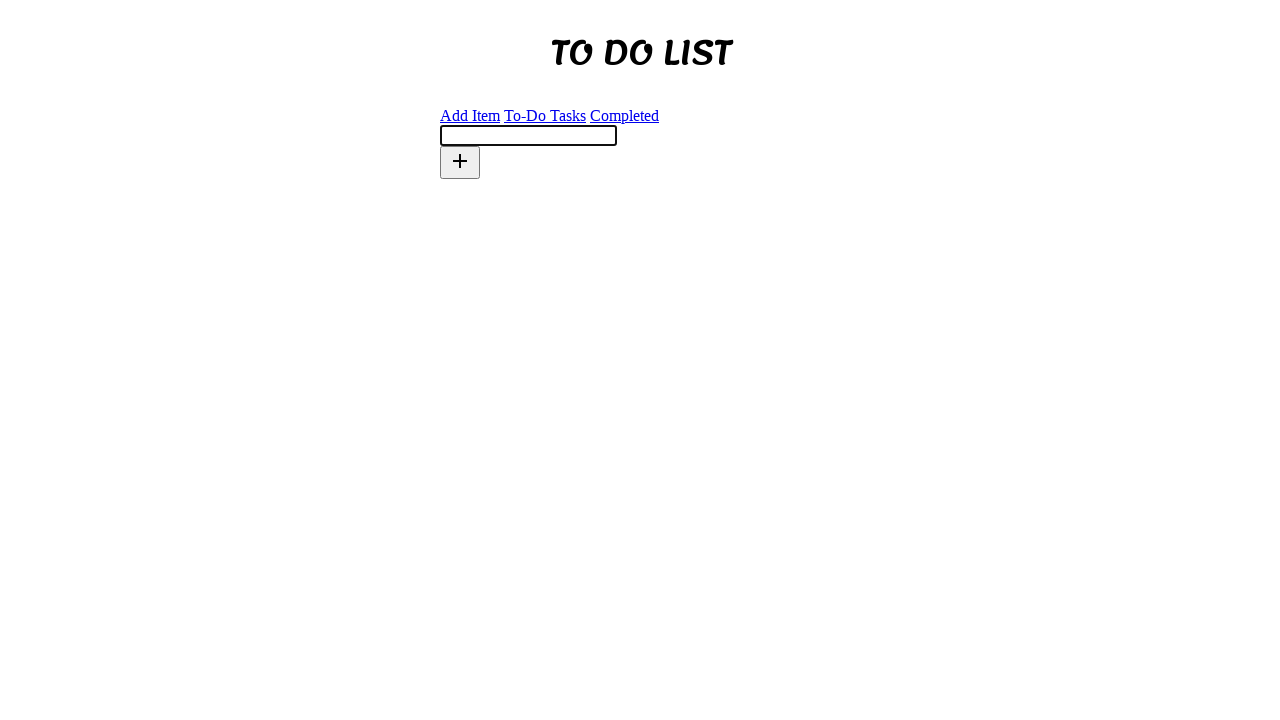

Filled new task field with 'pQ2rs' on #new-task
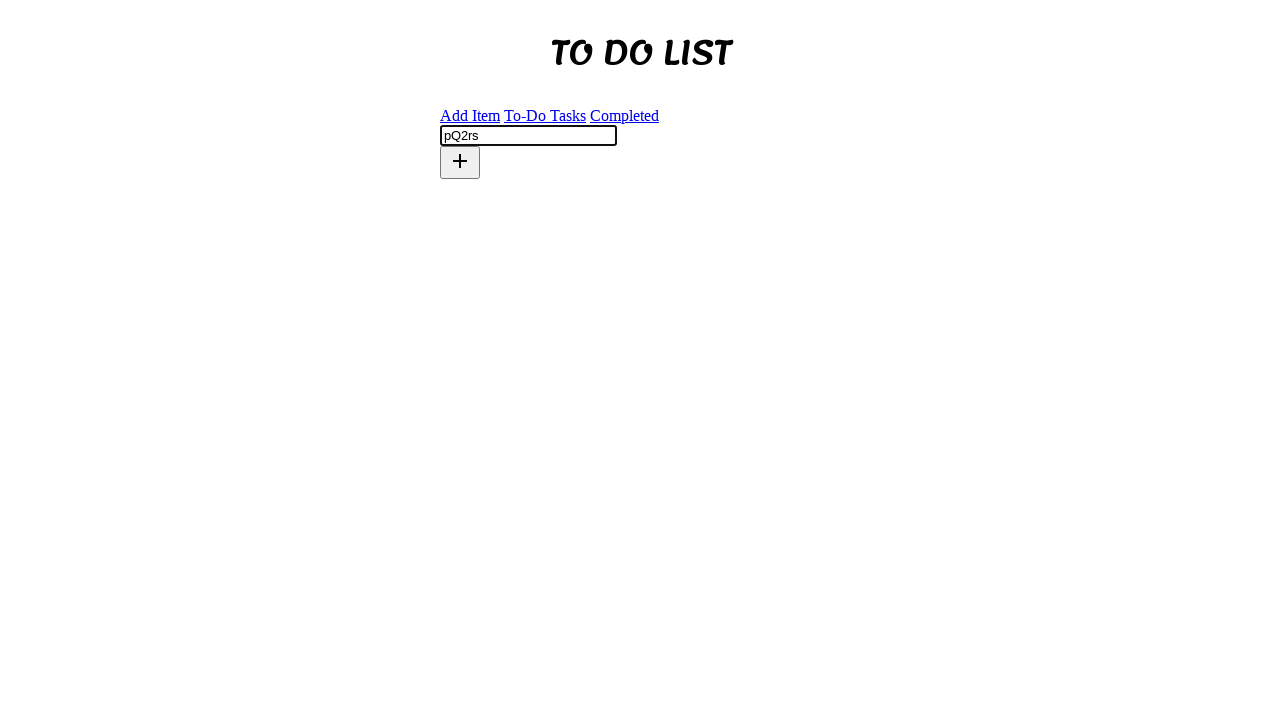

Clicked 'add' button to create the todo item at (460, 162) on role=button[name='add']
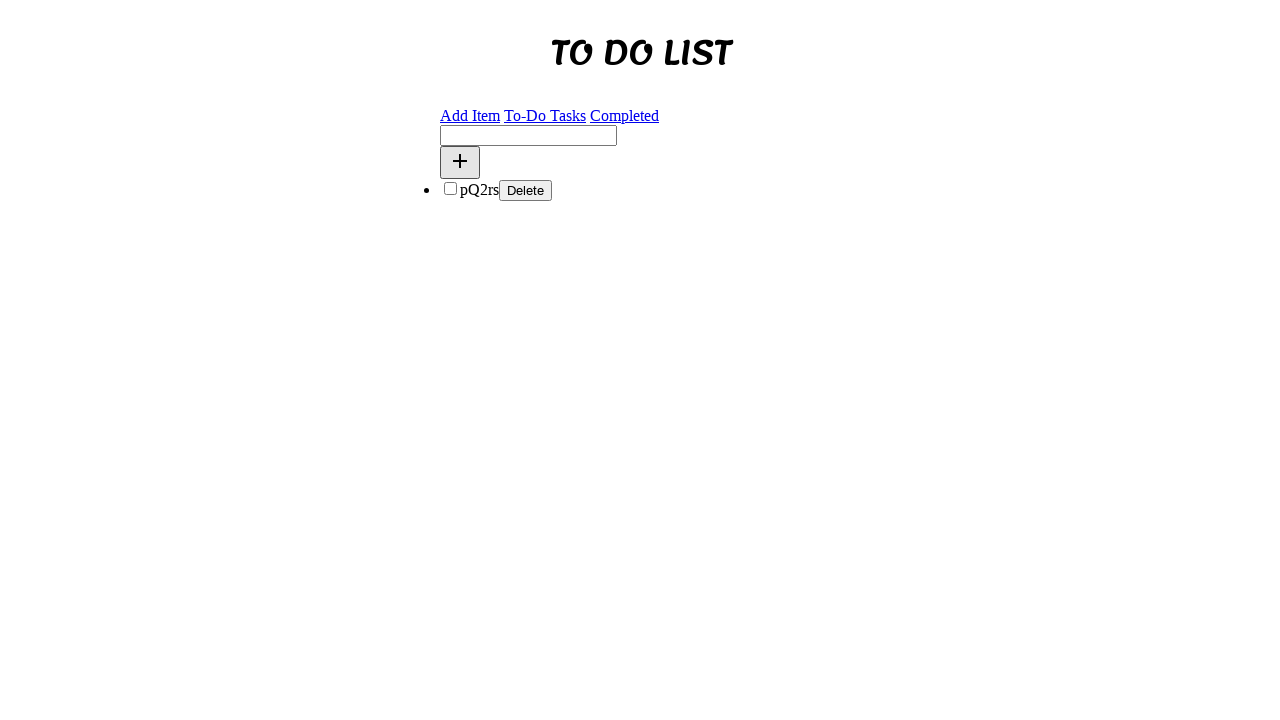

Clicked on 'To-Do Tasks' link at (545, 115) on role=link[name='To-Do Tasks']
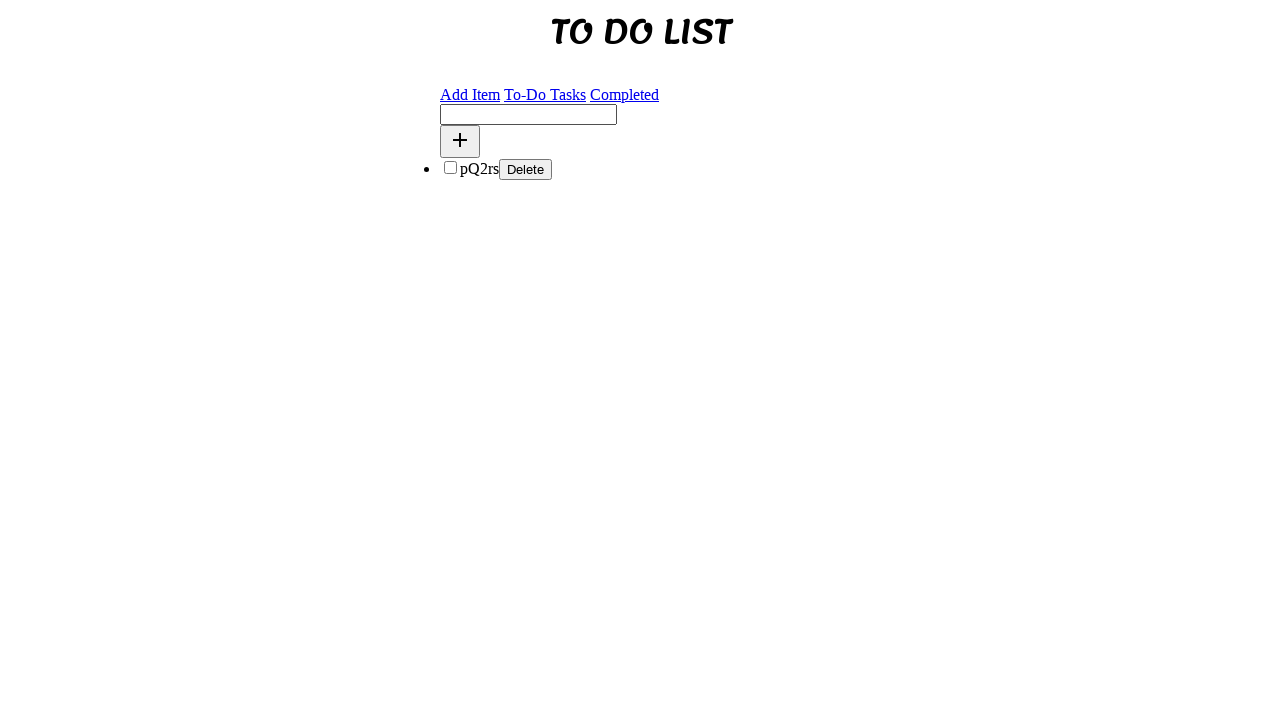

Clicked on todo item 'pQ2rs' to mark as complete at (480, 168) on text=pQ2rs
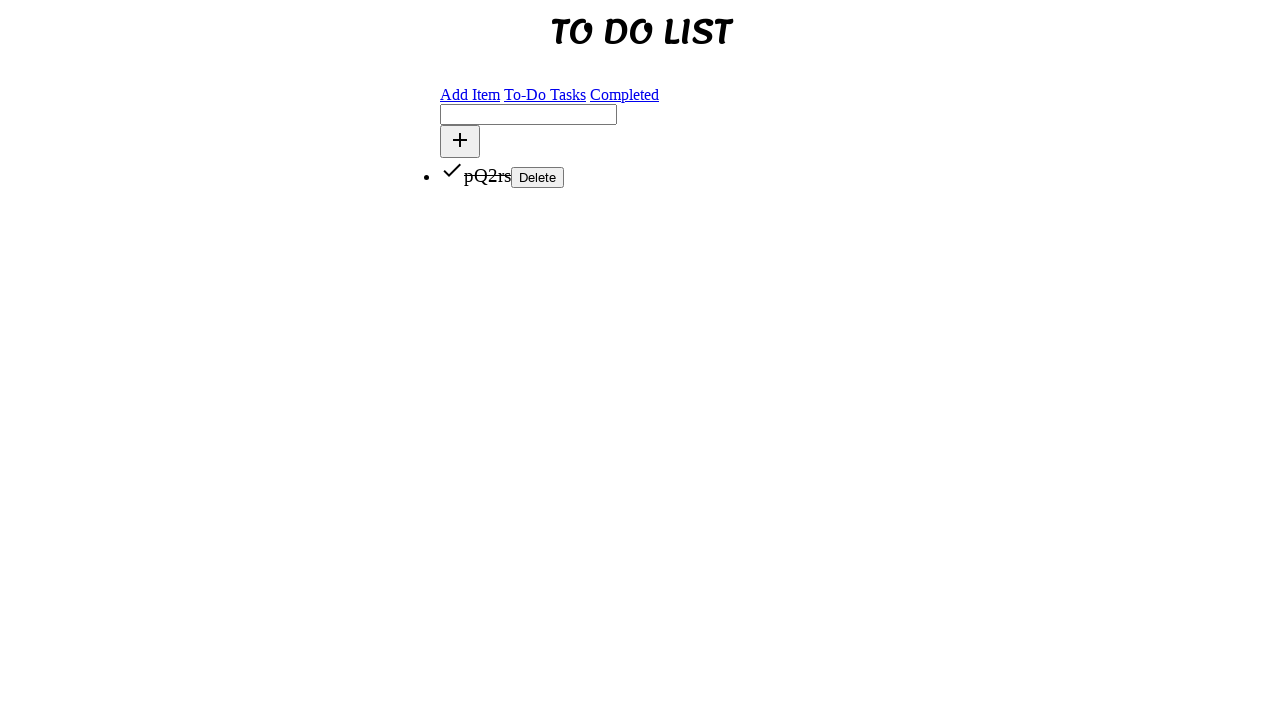

Clicked on 'Completed' link to view completed items at (624, 94) on role=link[name='Completed']
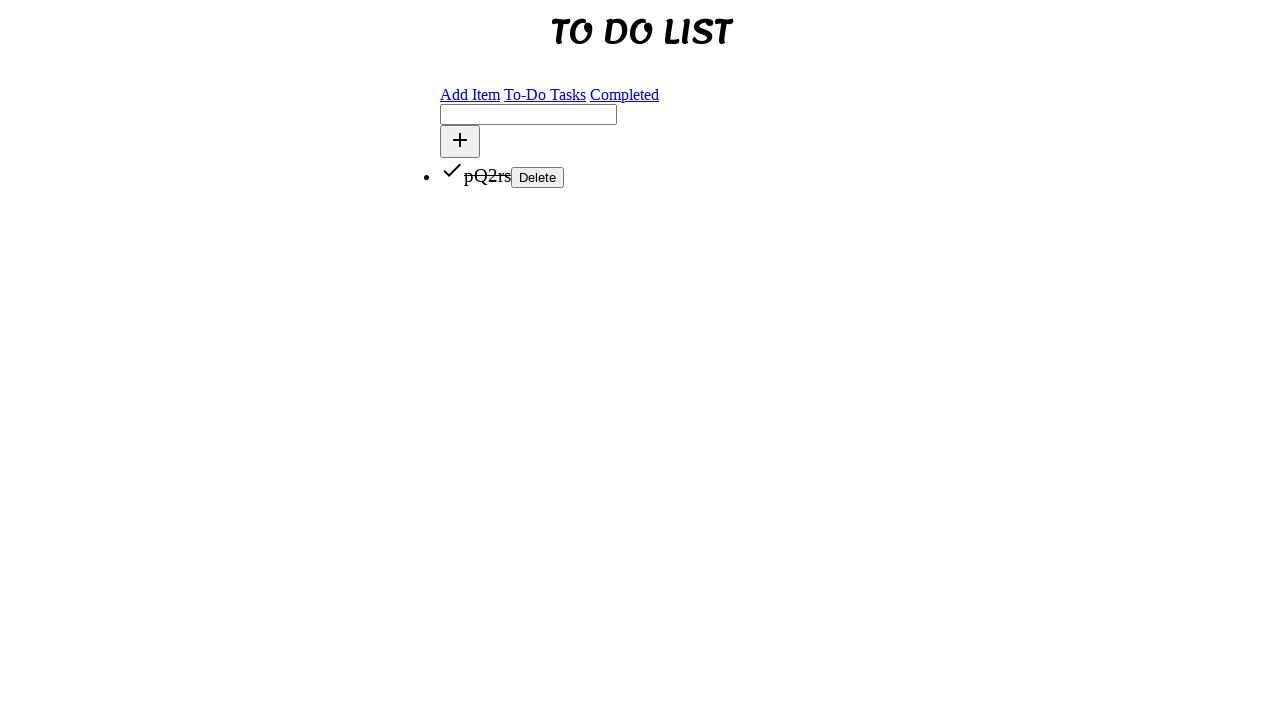

Verified completed item 'donepQ2rs' is visible in the Completed section
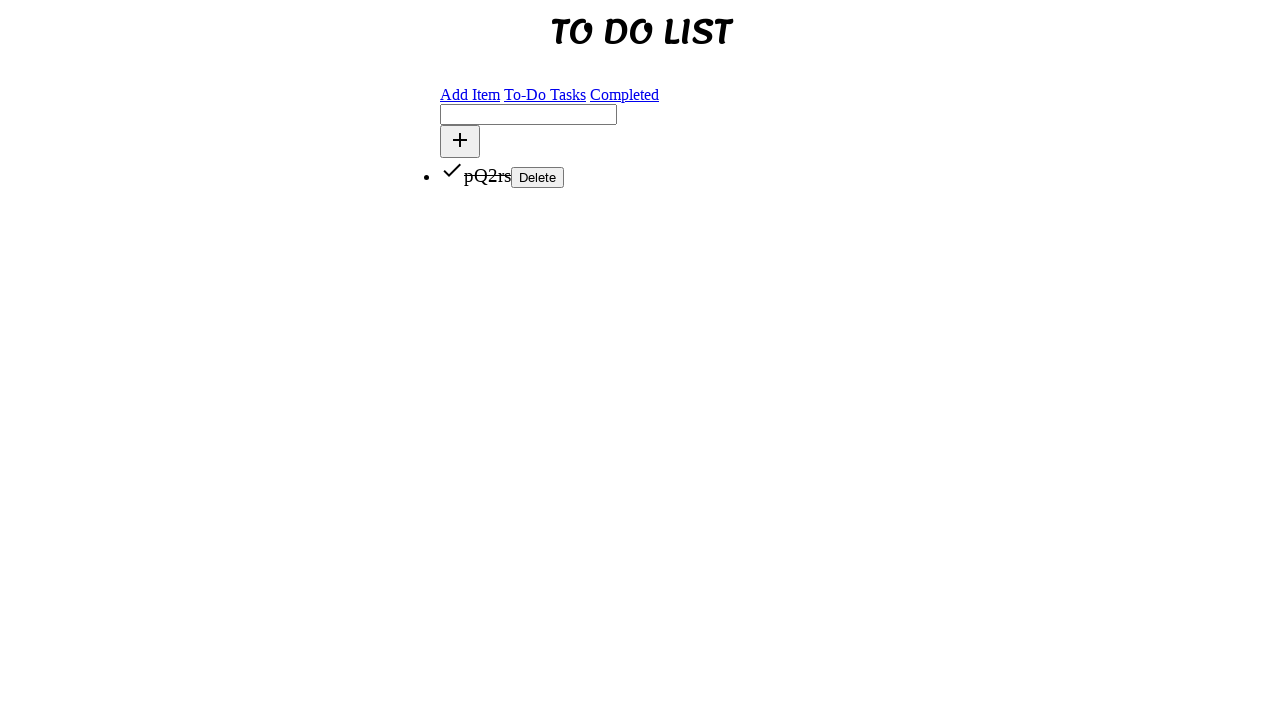

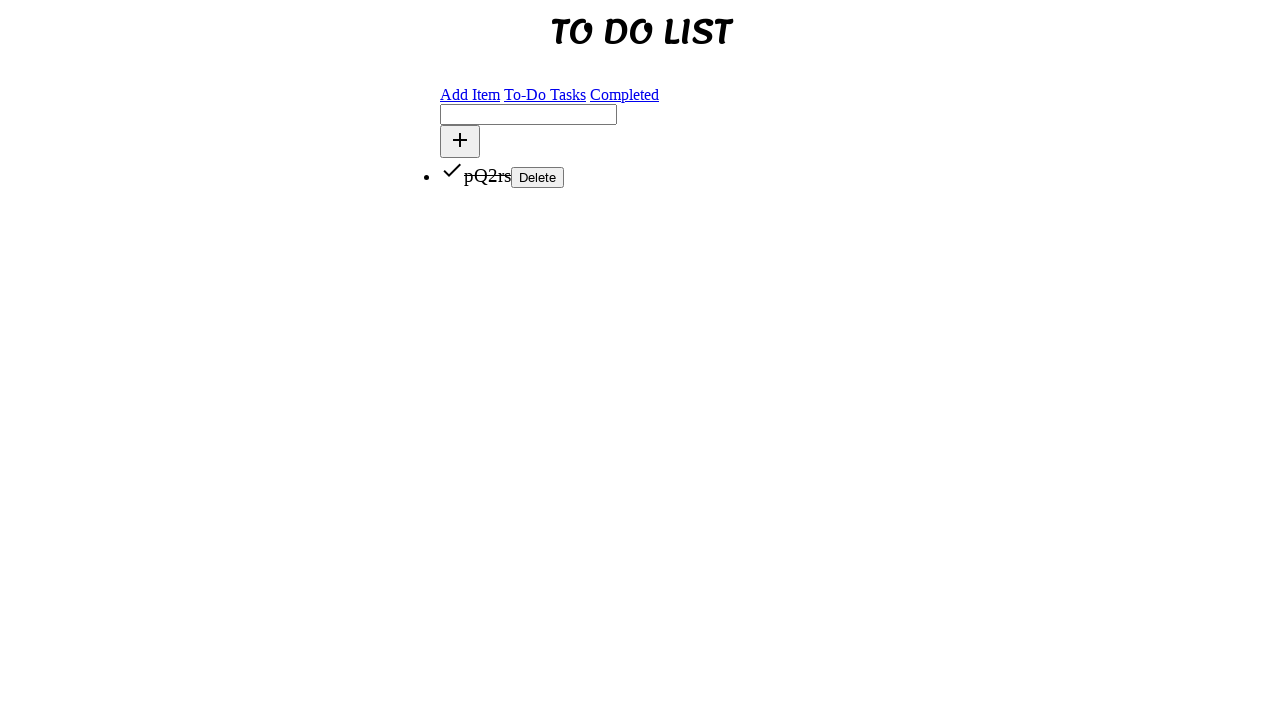